Tests file upload functionality on SmallPDF Word to PDF converter by clicking the Choose Files button and handling the file upload dialog.

Starting URL: https://smallpdf.com/word-to-pdf

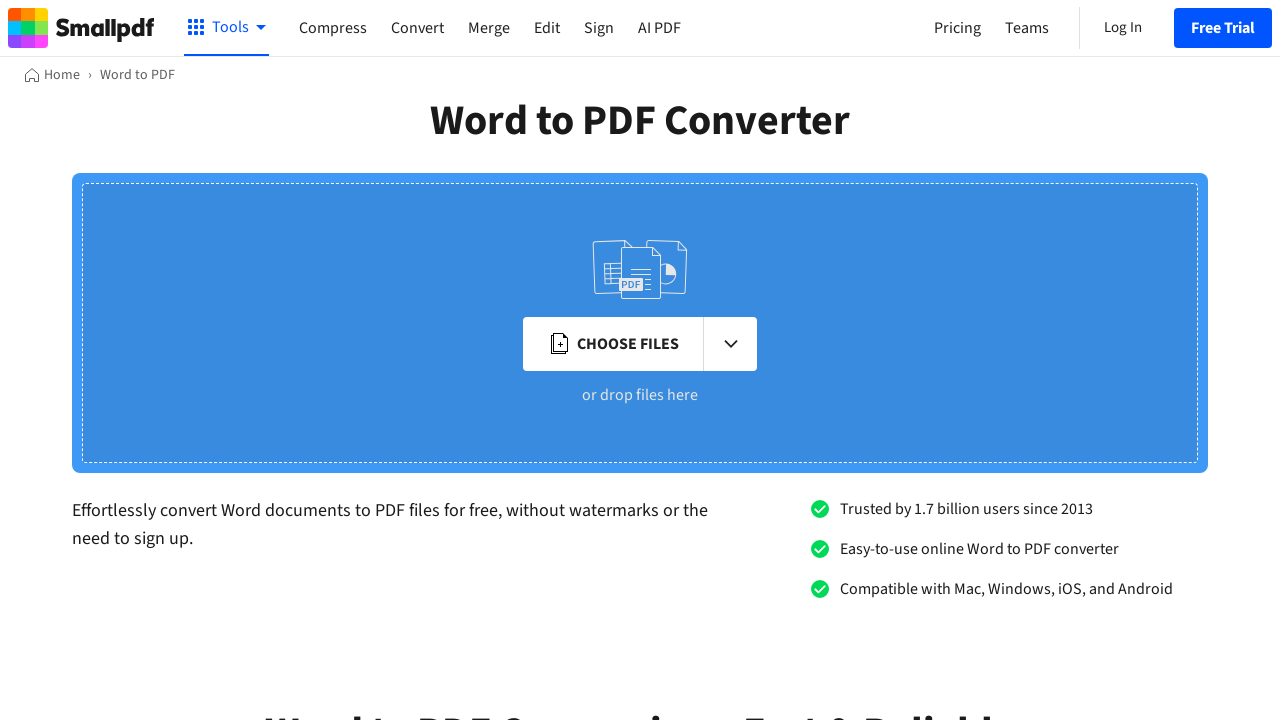

Waited for Choose Files button to load on SmallPDF Word to PDF converter
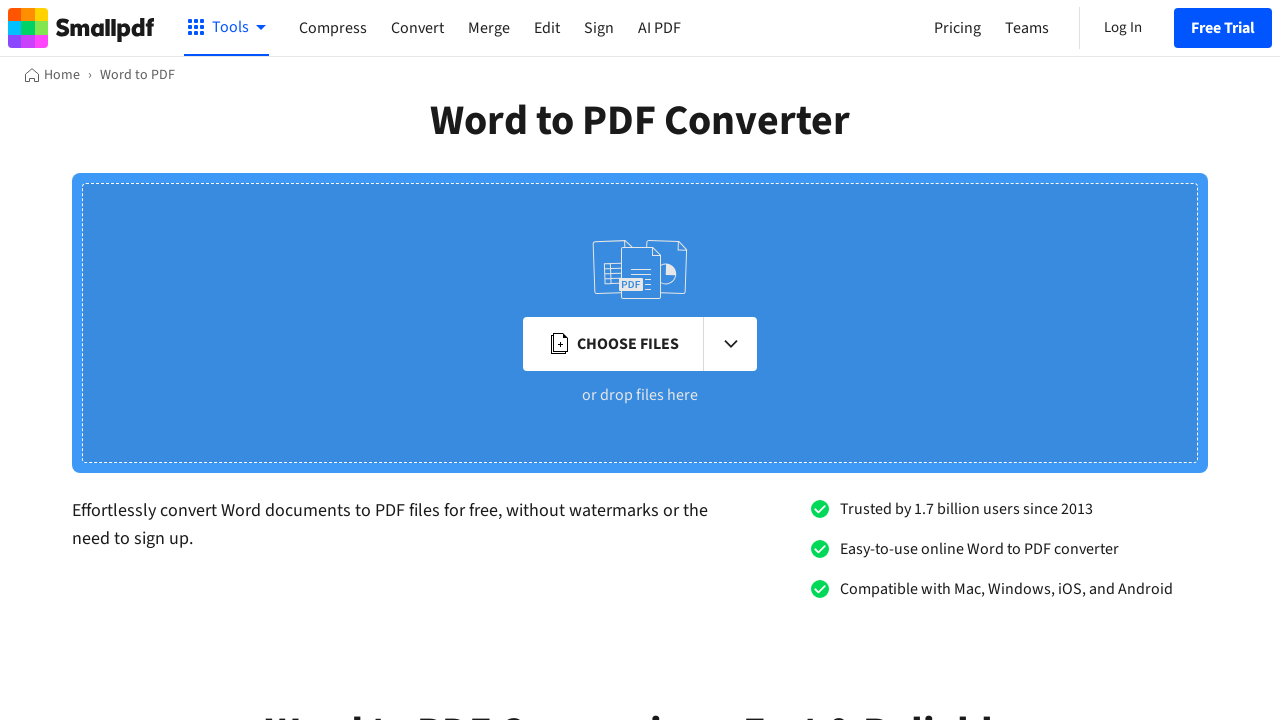

Clicked Choose Files button to open file upload dialog at (628, 344) on xpath=//span[contains(text(),'Choose Files')]
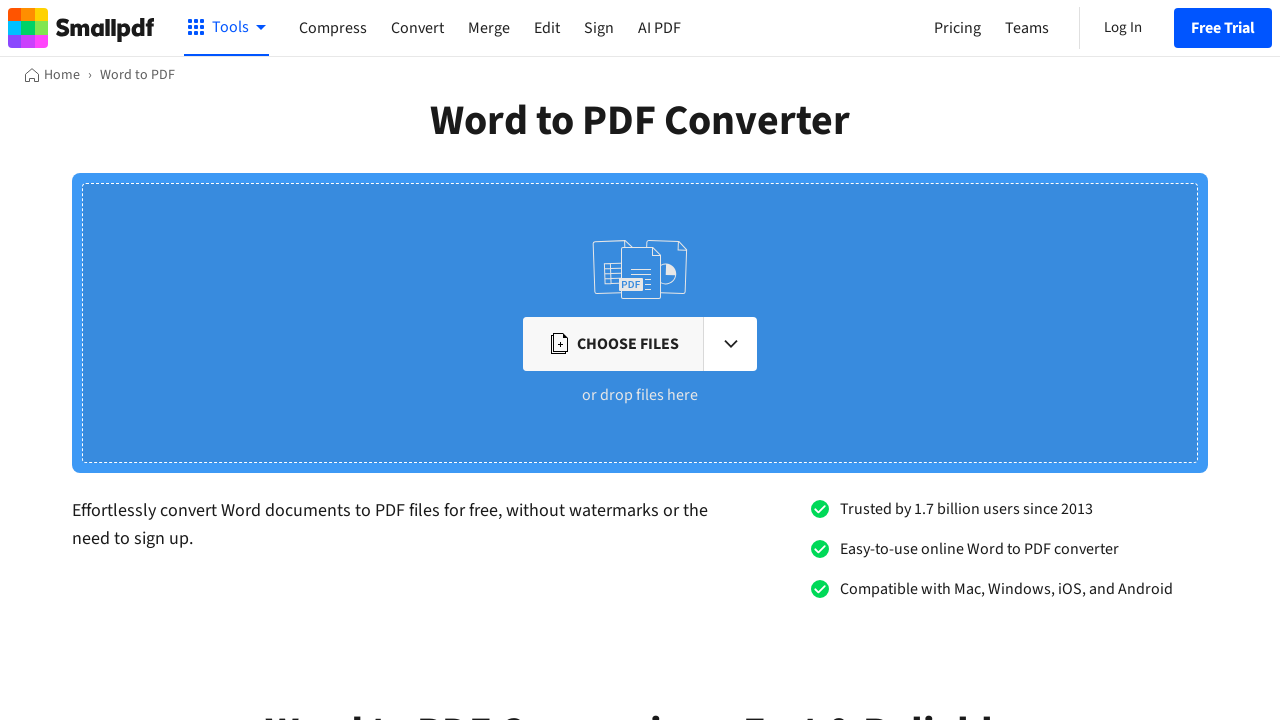

File chooser dialog opened and ready for file selection
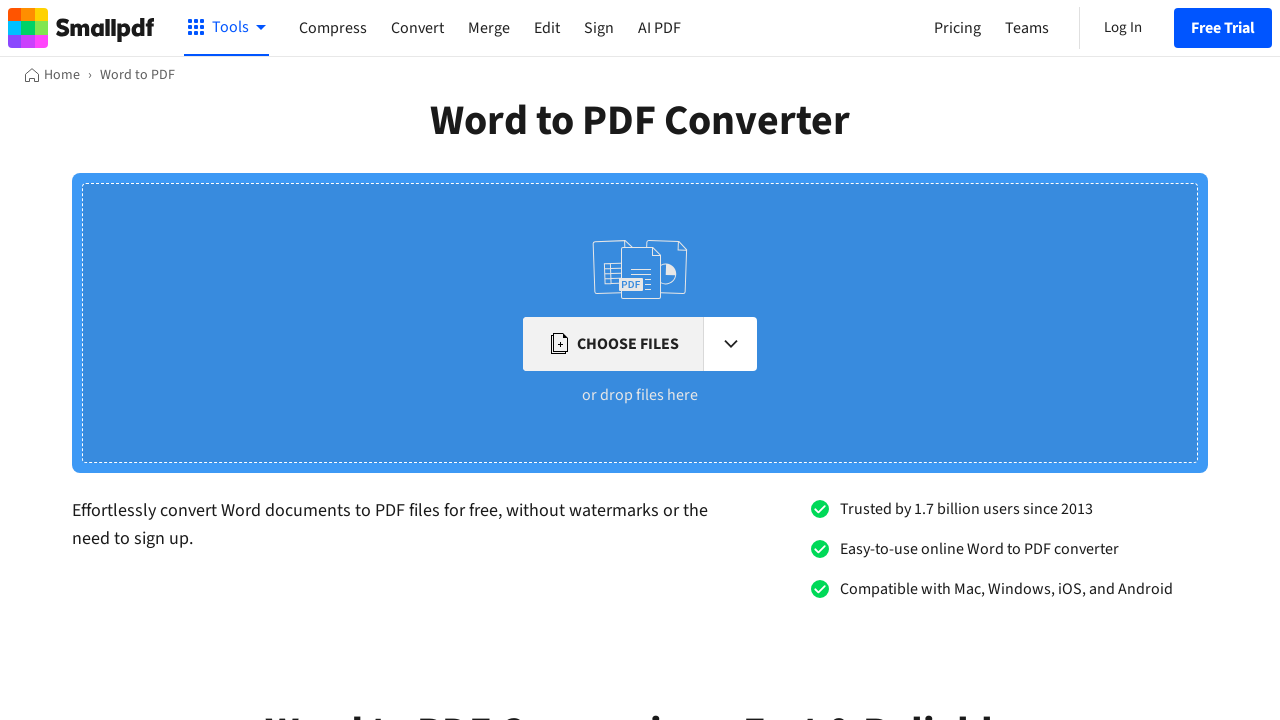

Created temporary test document file
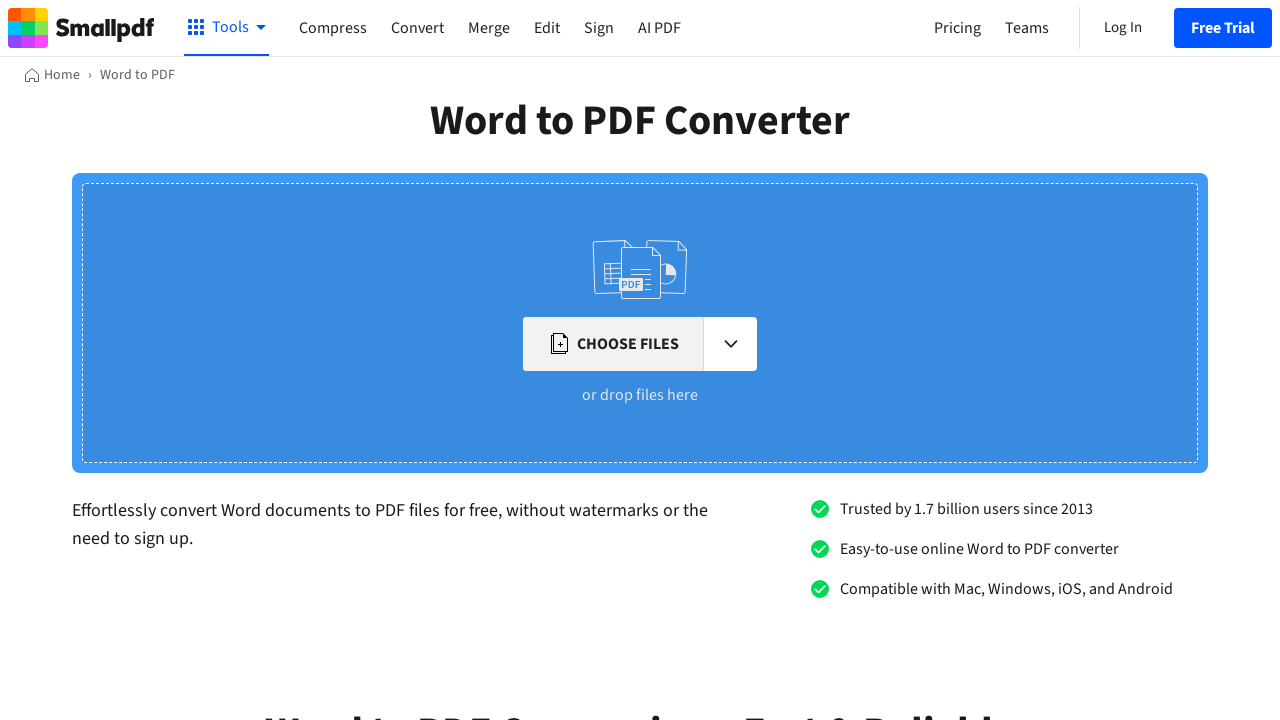

Selected temporary .docx file for upload
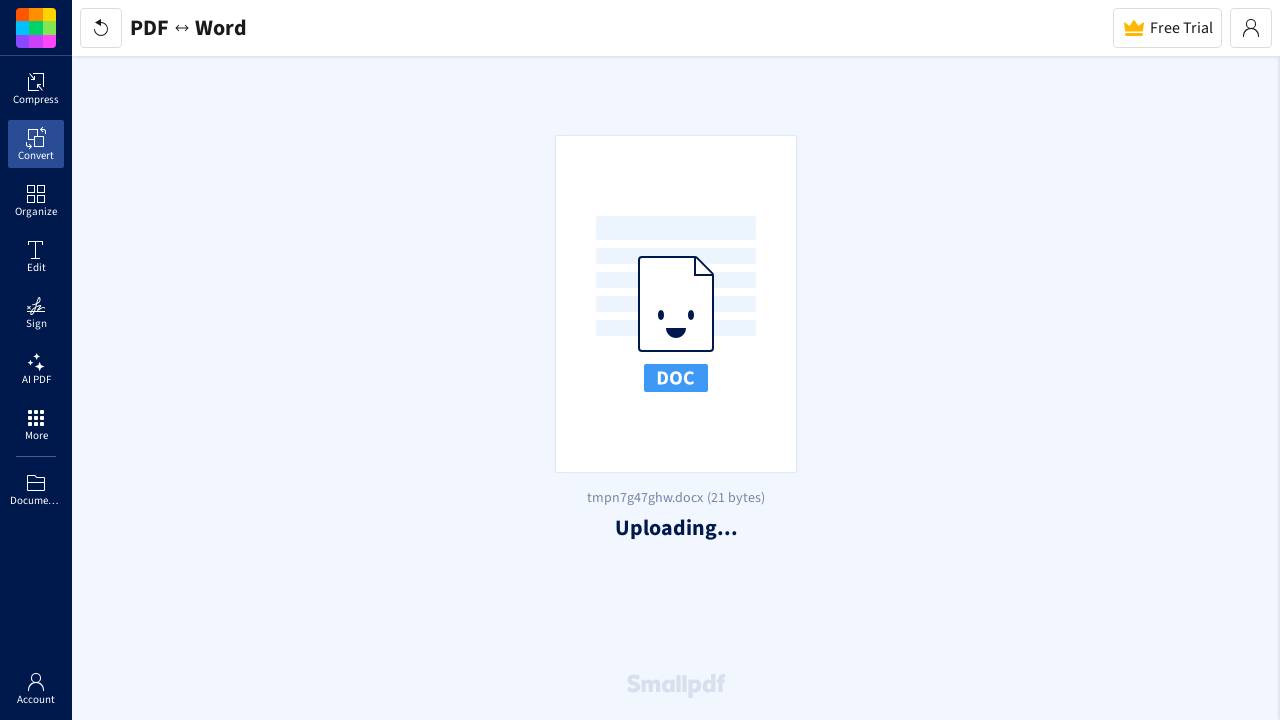

Cleaned up temporary test file after upload initiated
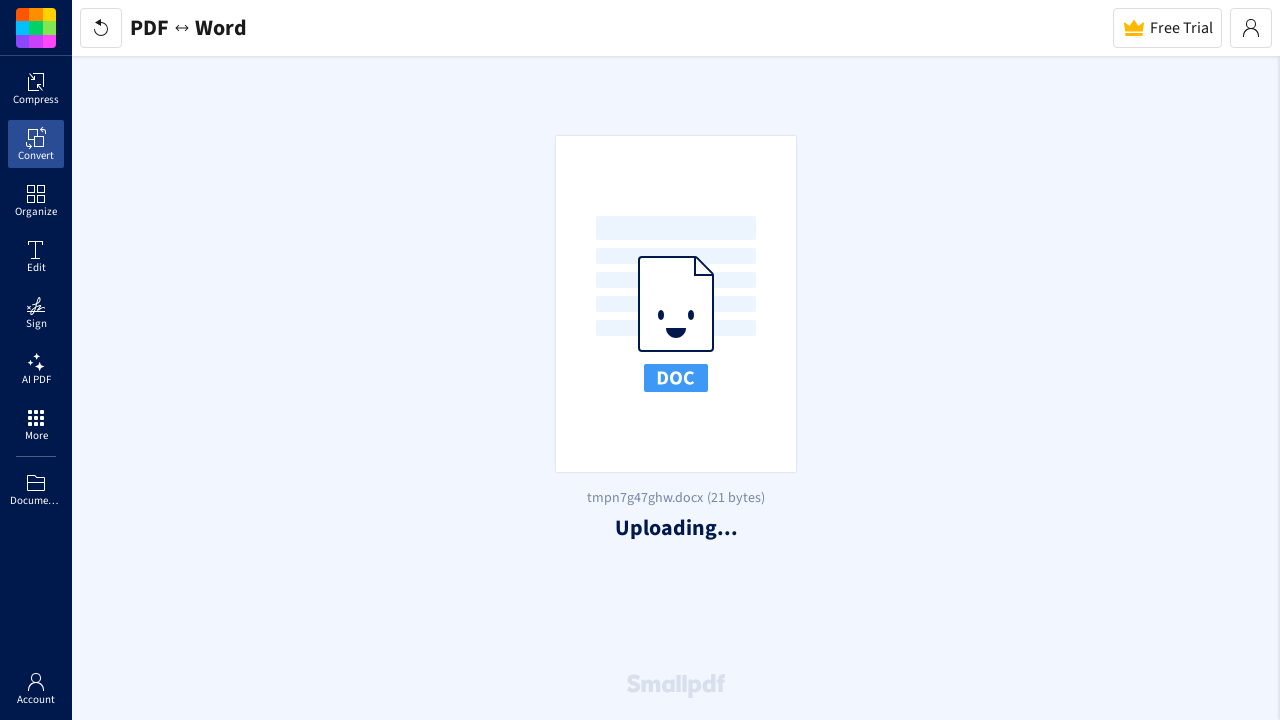

Waited for file upload to begin processing
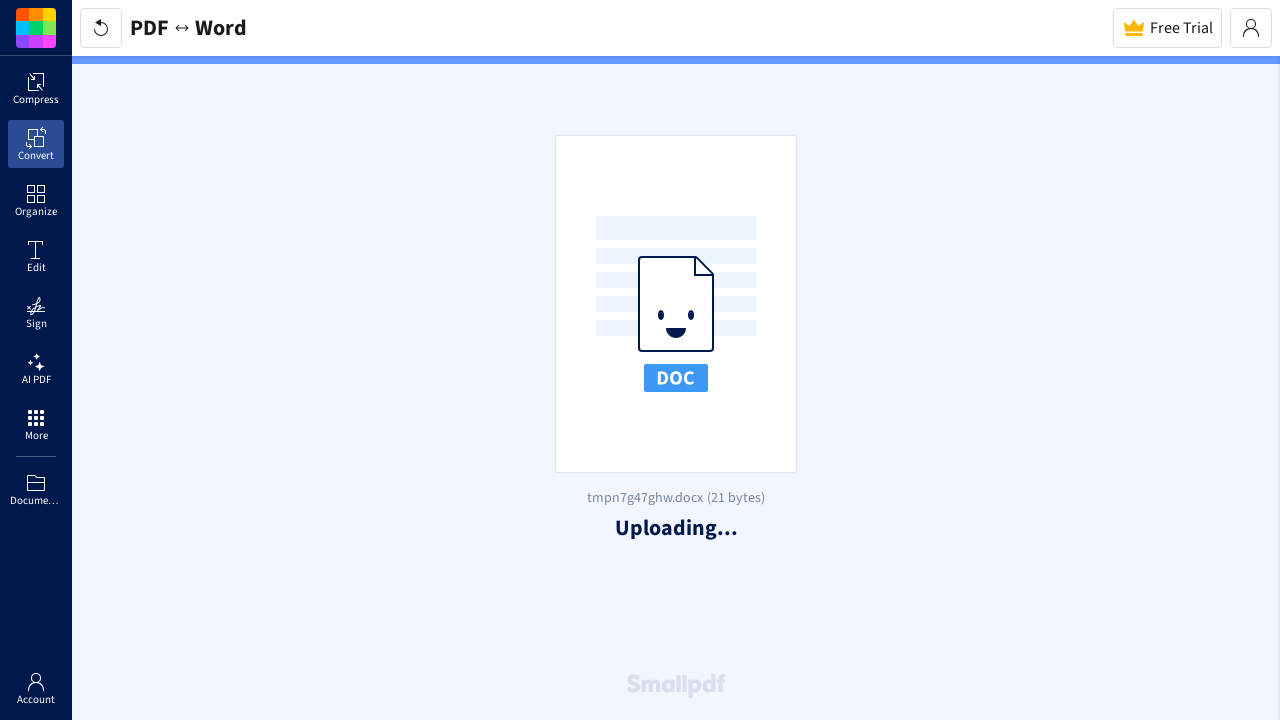

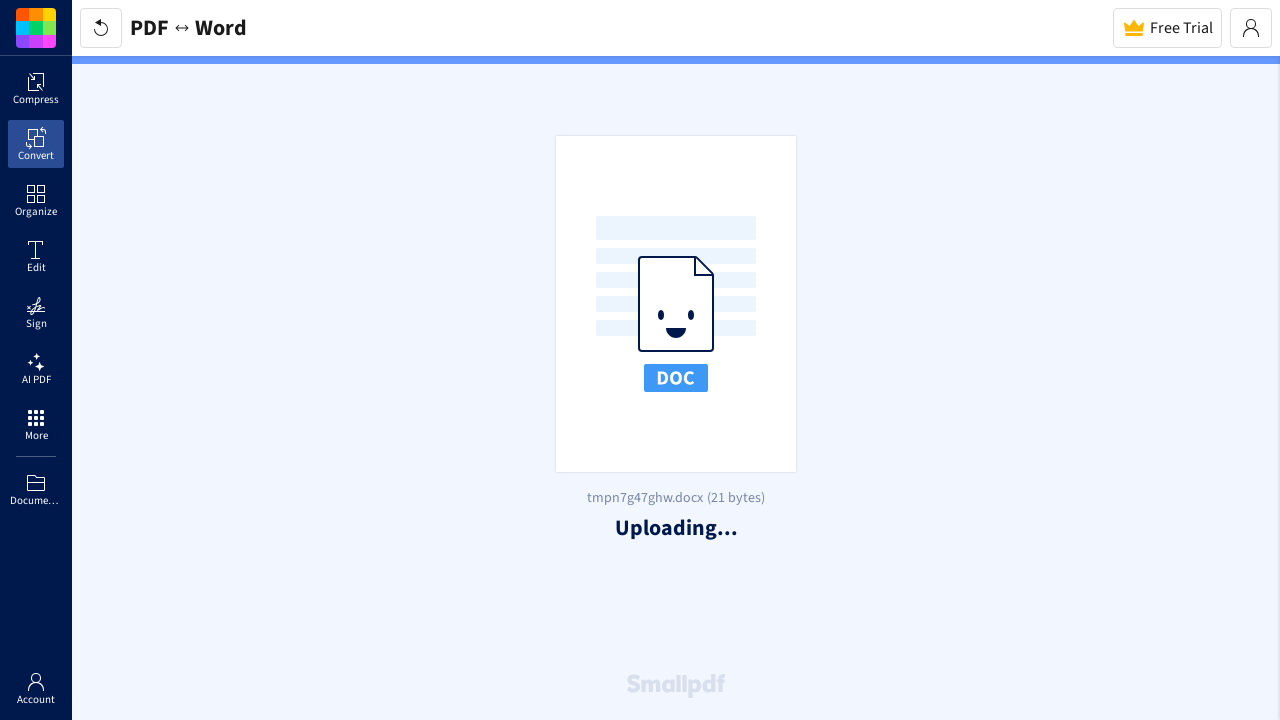